Tests the course content page by expanding a section (heading20) and clicking on a PDF link for interview questions

Starting URL: http://greenstech.in/selenium-course-content.html

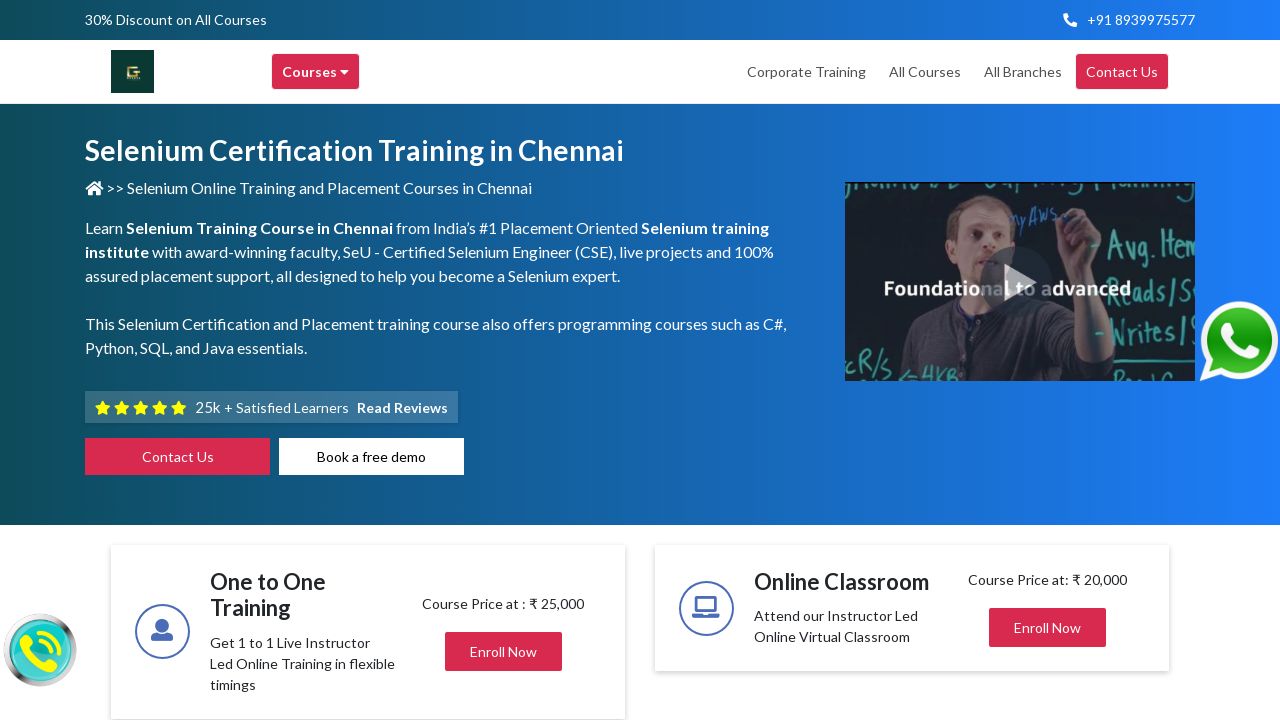

Clicked on expandable section heading20 to expand course content at (1048, 361) on #heading20
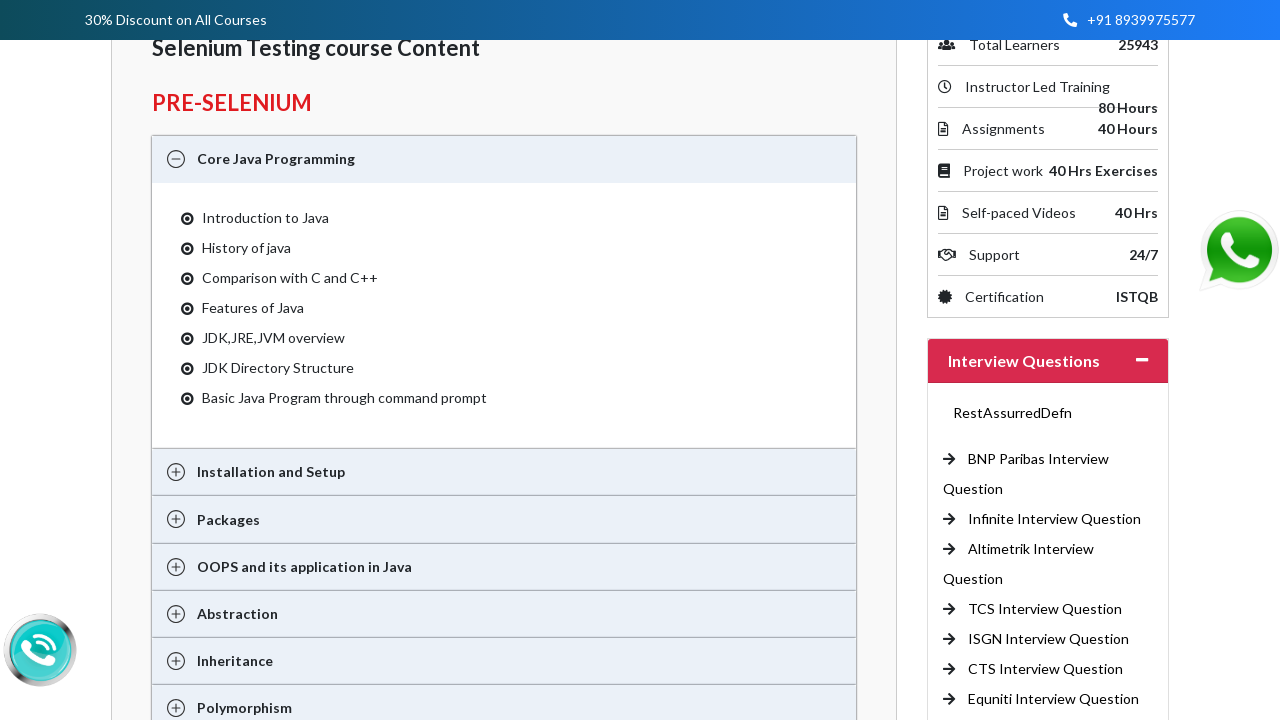

Clicked on CTS interview questions PDF link at (1046, 669) on a[href='http://traininginchennai.in/interview-questions/cts.pdf#toolbar=0']
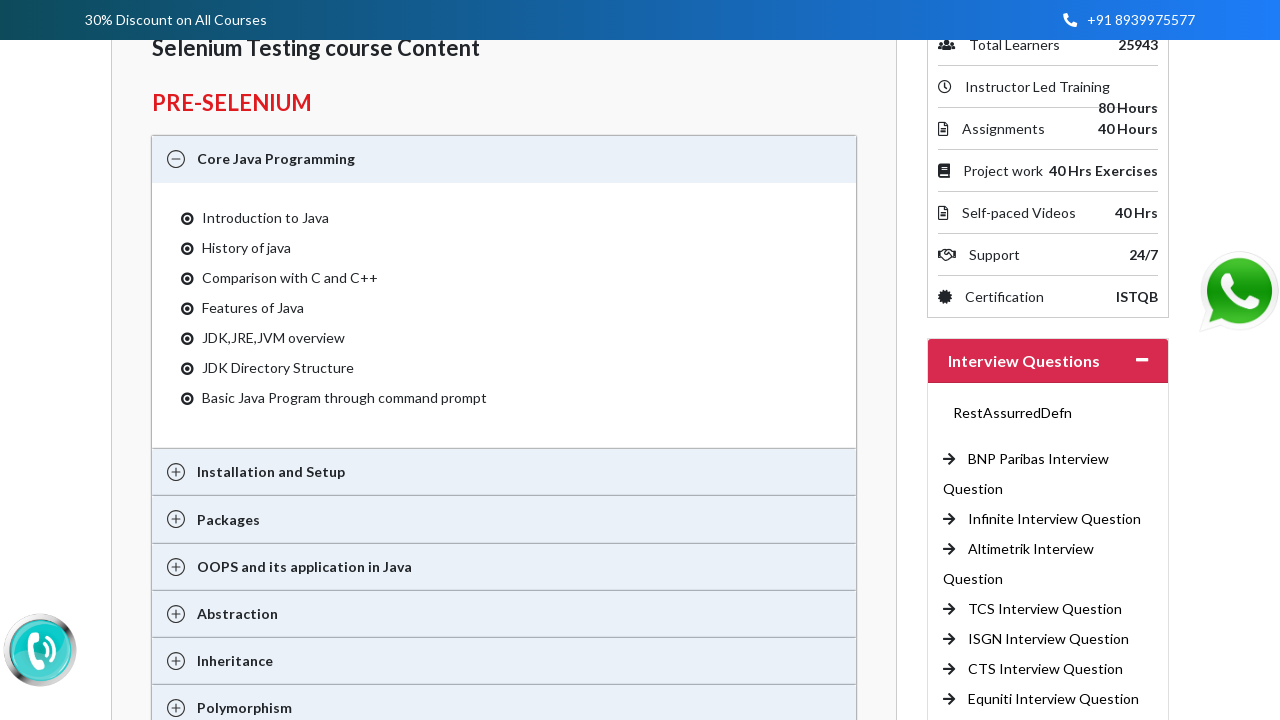

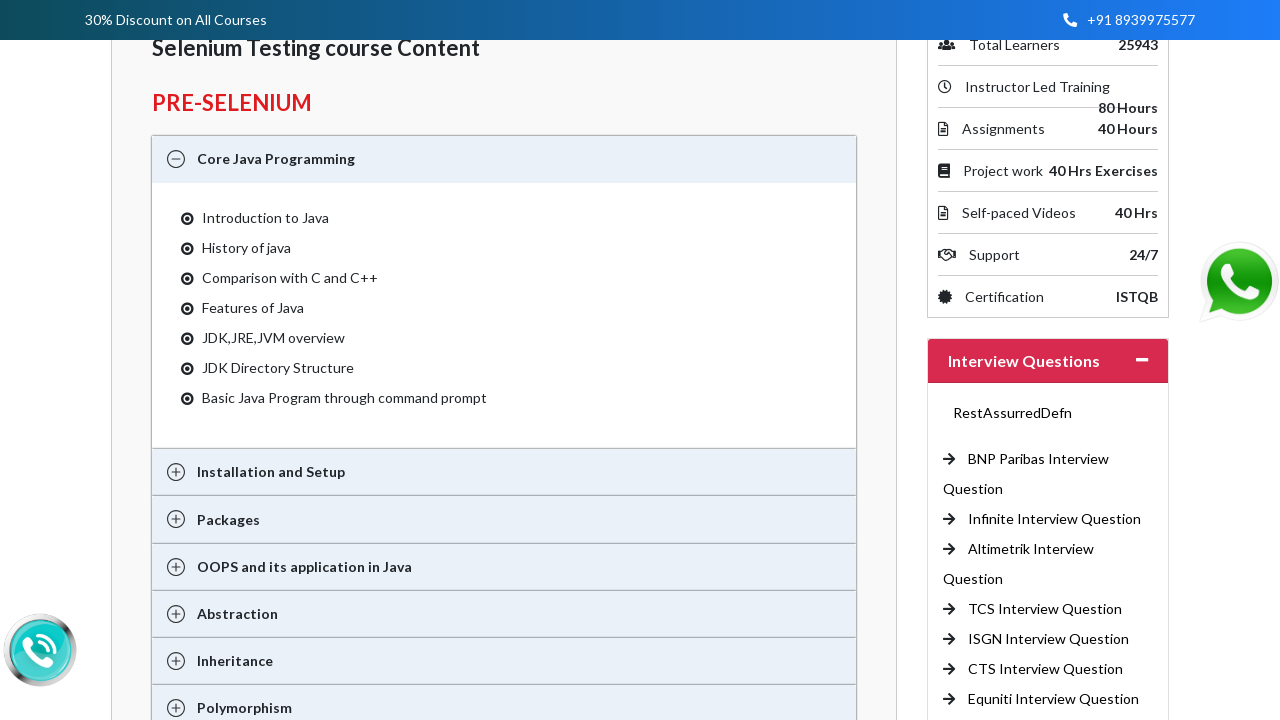